Tests adding a new todo item to the todo list

Starting URL: https://devmountain.github.io/qa_todos/

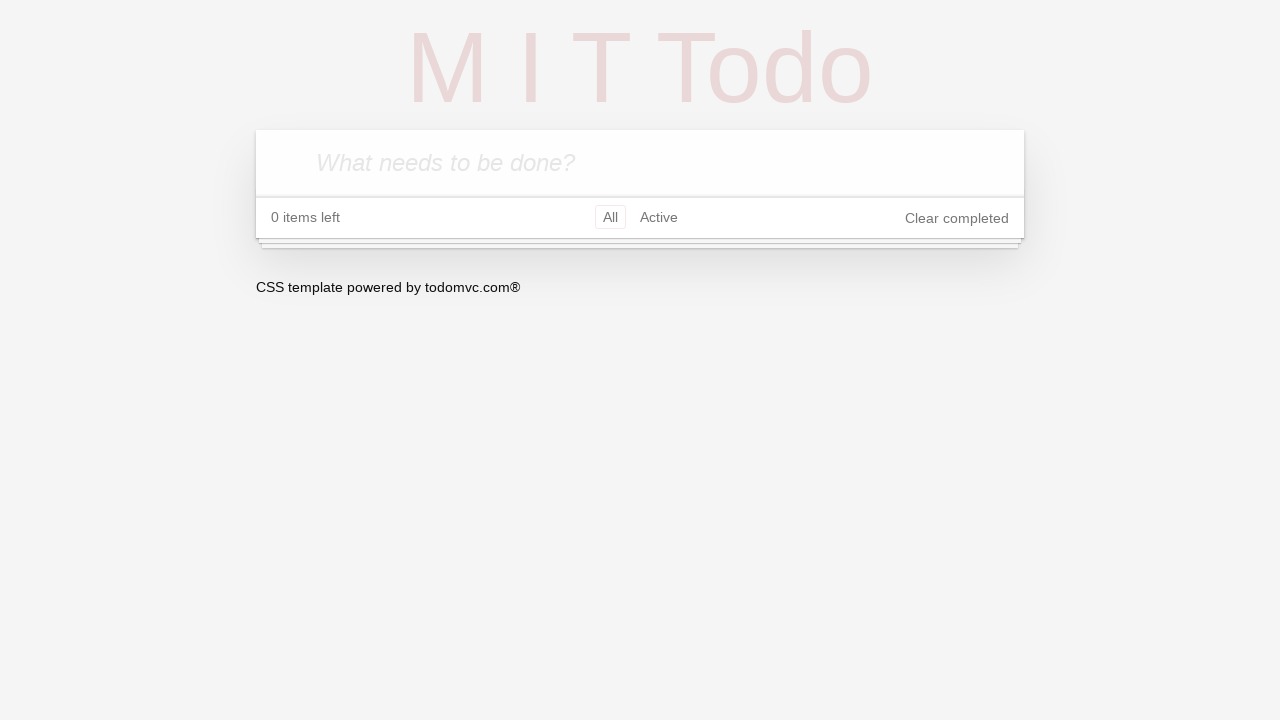

Waited for todo input field to be available
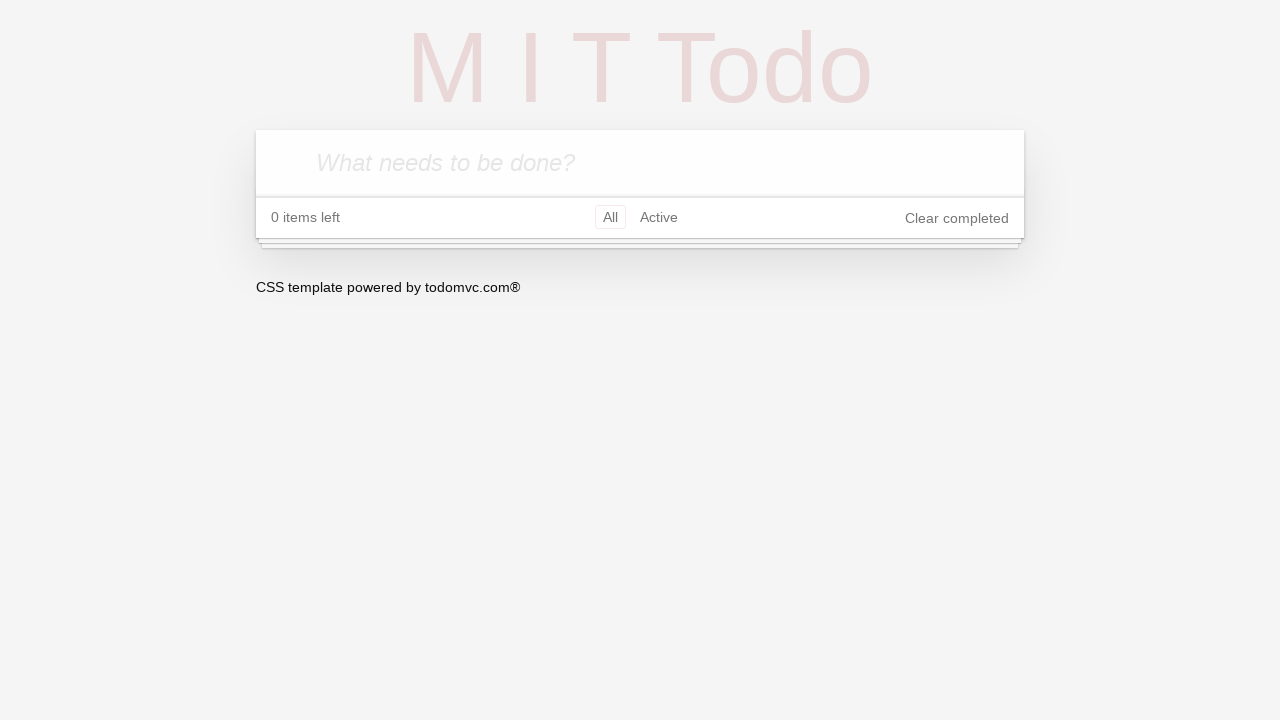

Filled todo input field with 'Test To-Do' on .new-todo
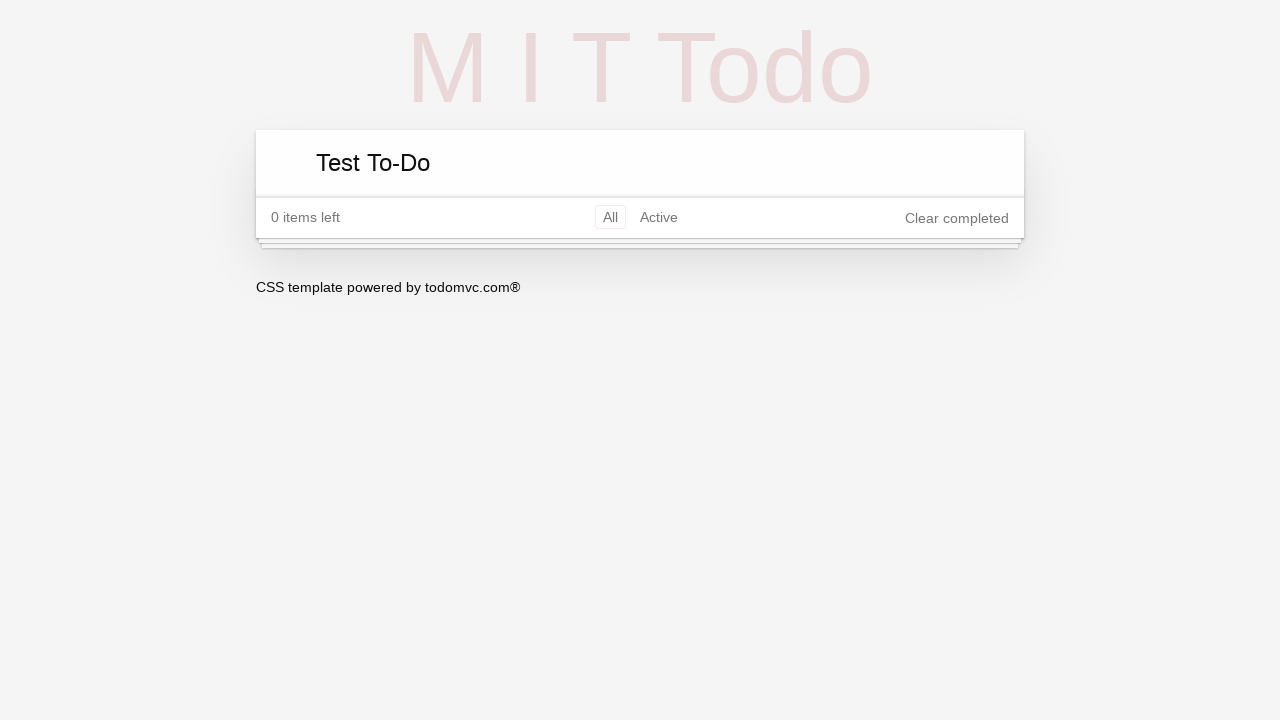

Pressed Enter to add the todo item on .new-todo
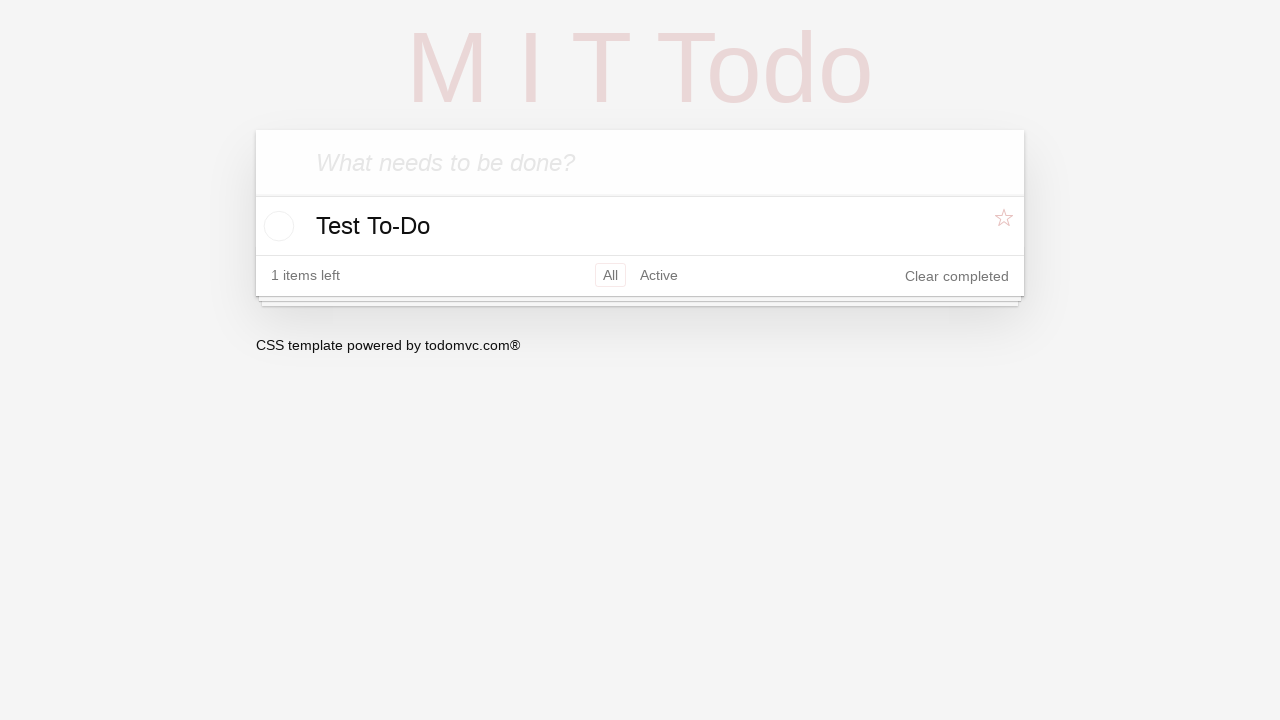

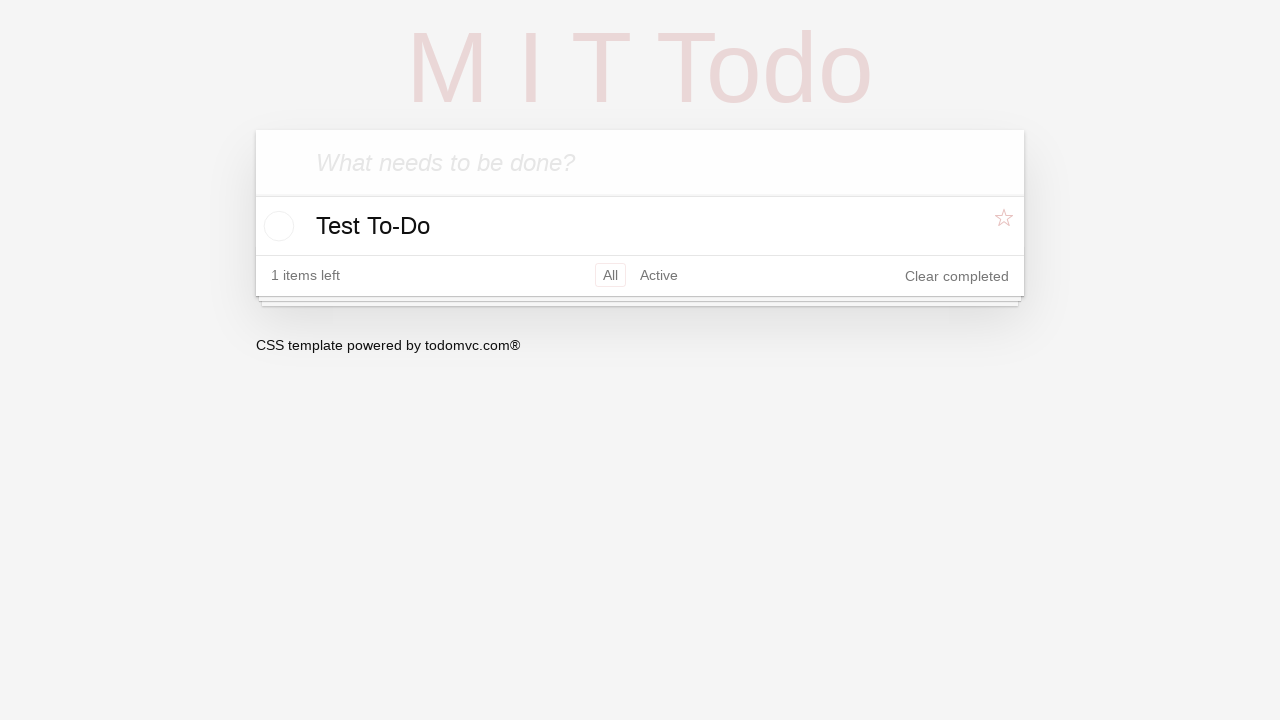